Tests numeric input in ID fields including decimal numbers

Starting URL: https://danieljairton.github.io/Projetos%20SENAI/Almoxarifado/Almoxarifado-main/index.html

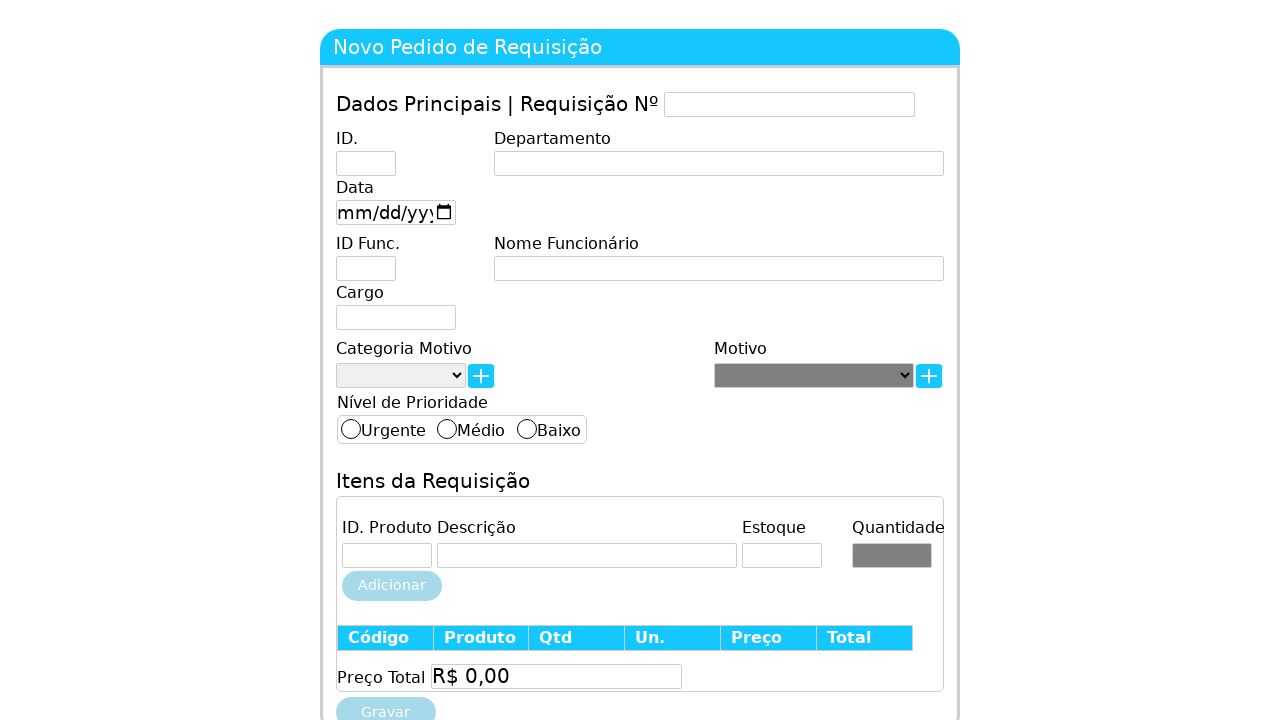

Clicked on department ID field at (366, 163) on #idDepartamento
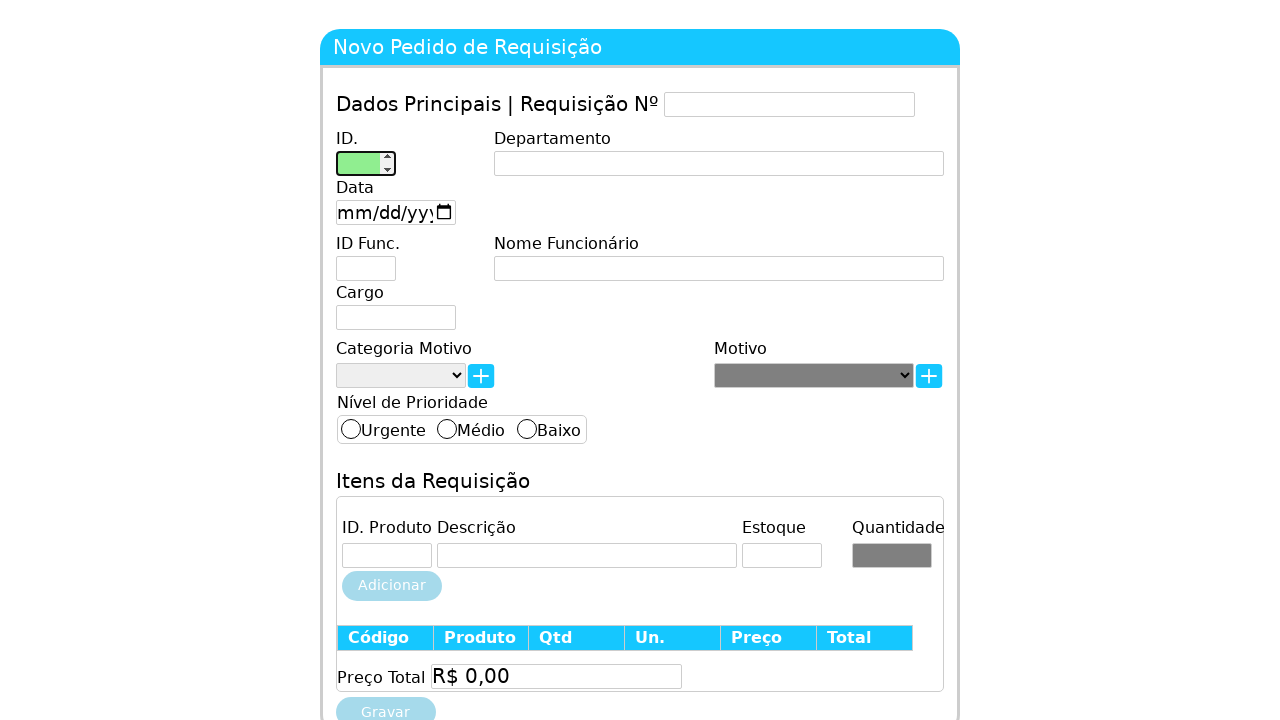

Entered numeric value '1' in department ID field on #idDepartamento
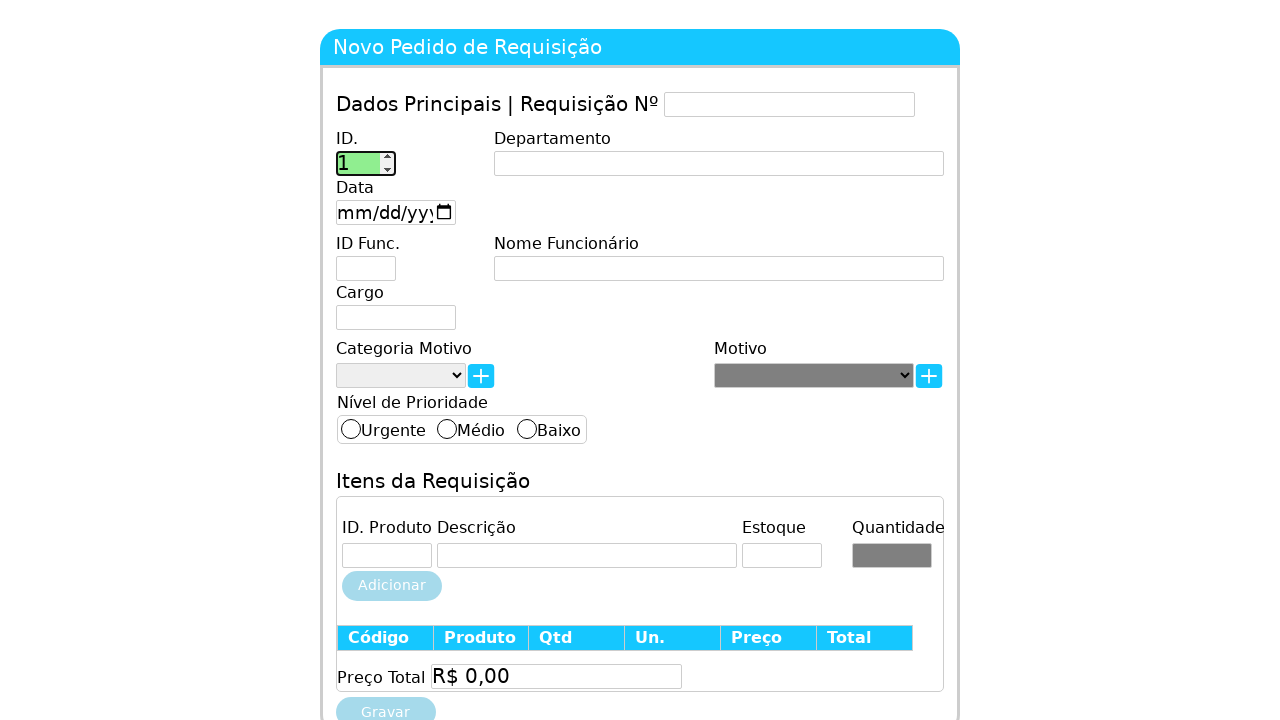

Clicked on main fields line 1 area at (640, 176) on .camposPrincipaisLinha1
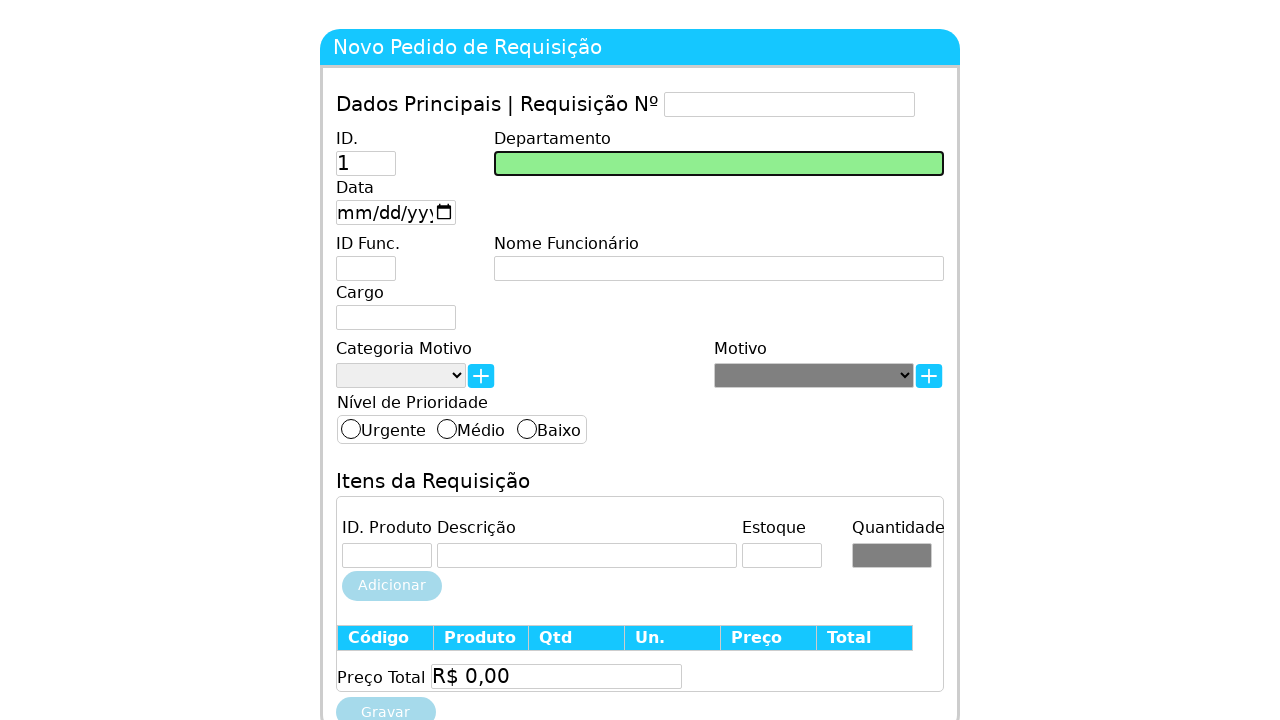

Clicked on department ID field (click 1 of 5) at (366, 163) on #idDepartamento
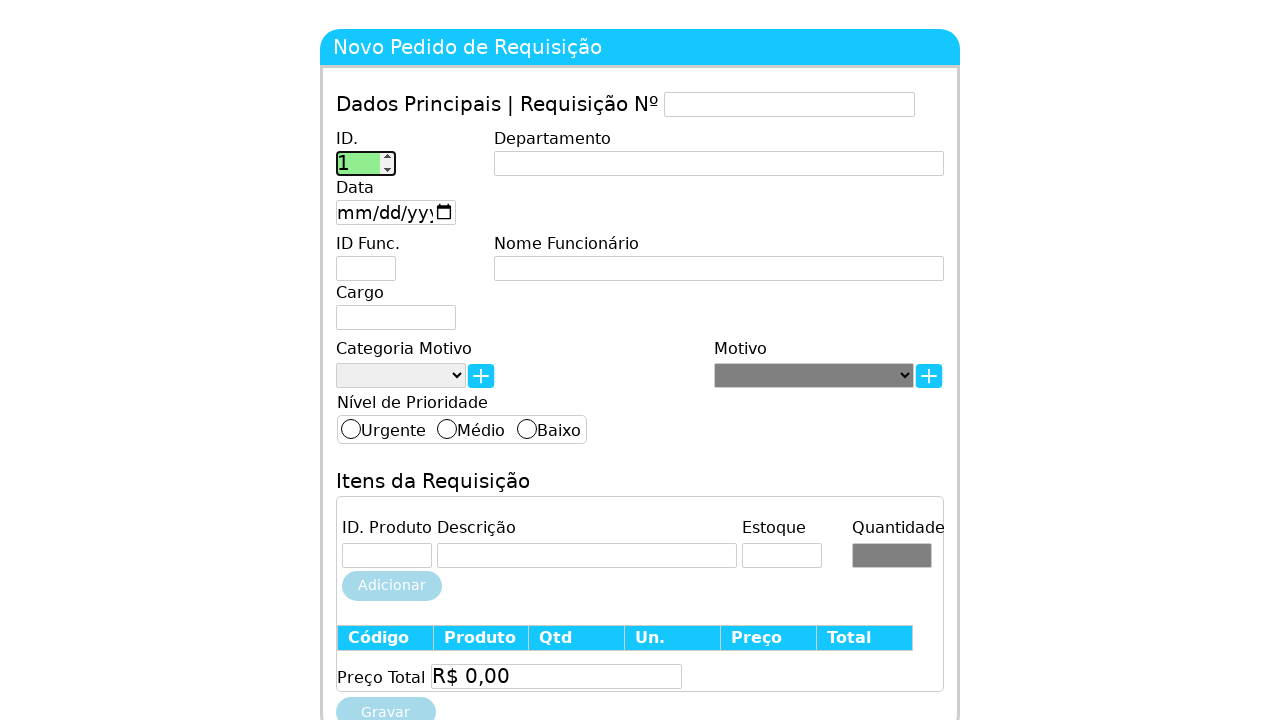

Clicked on department ID field (click 2 of 5) at (366, 163) on #idDepartamento
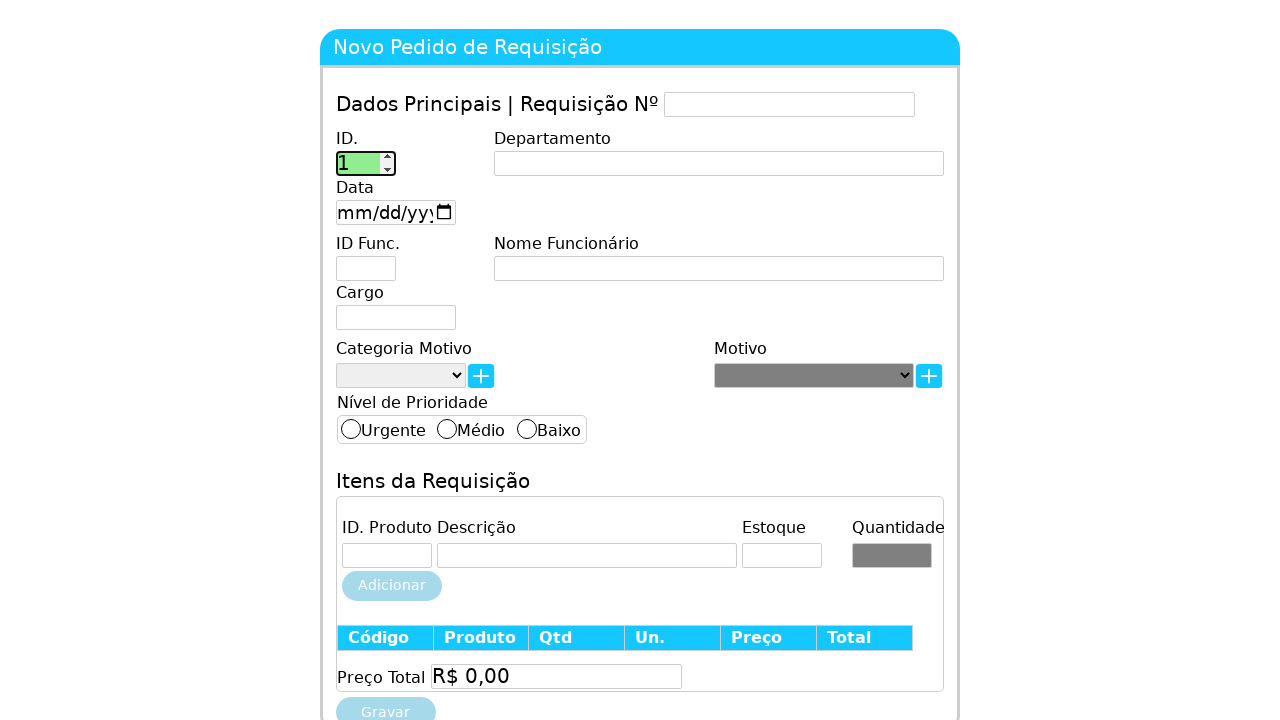

Clicked on department ID field (click 3 of 5) at (366, 163) on #idDepartamento
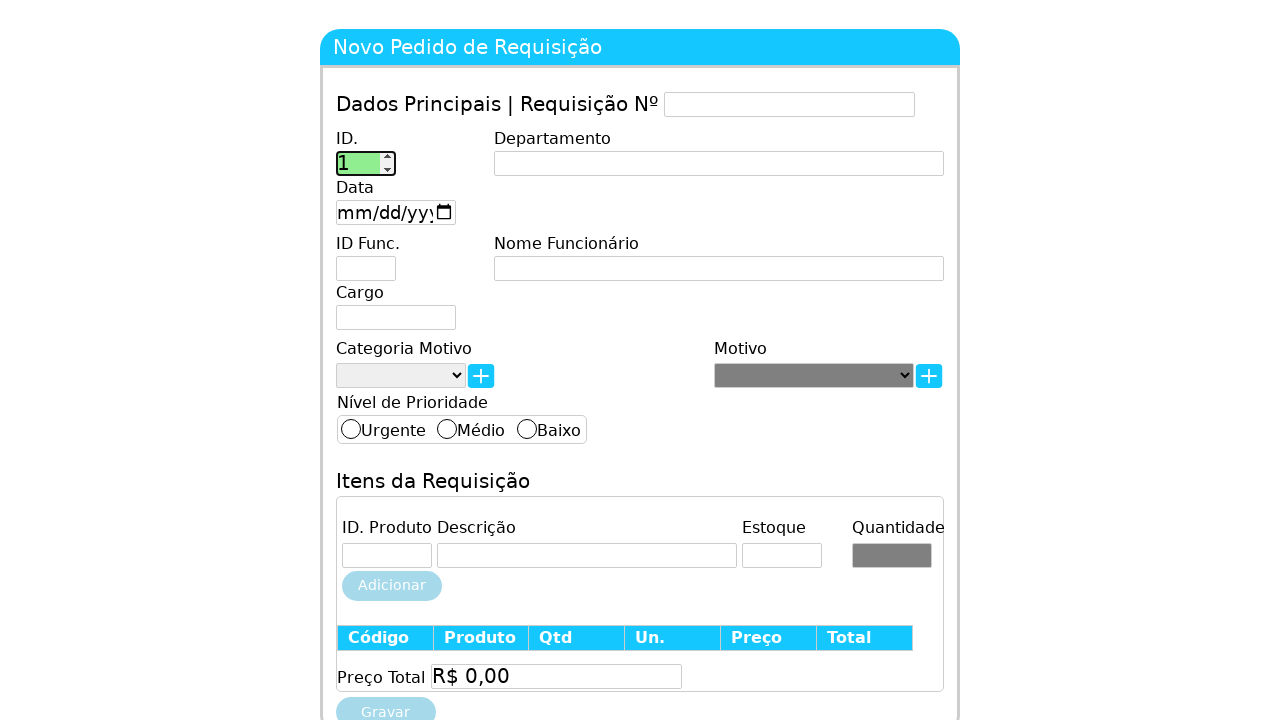

Clicked on department ID field (click 4 of 5) at (366, 163) on #idDepartamento
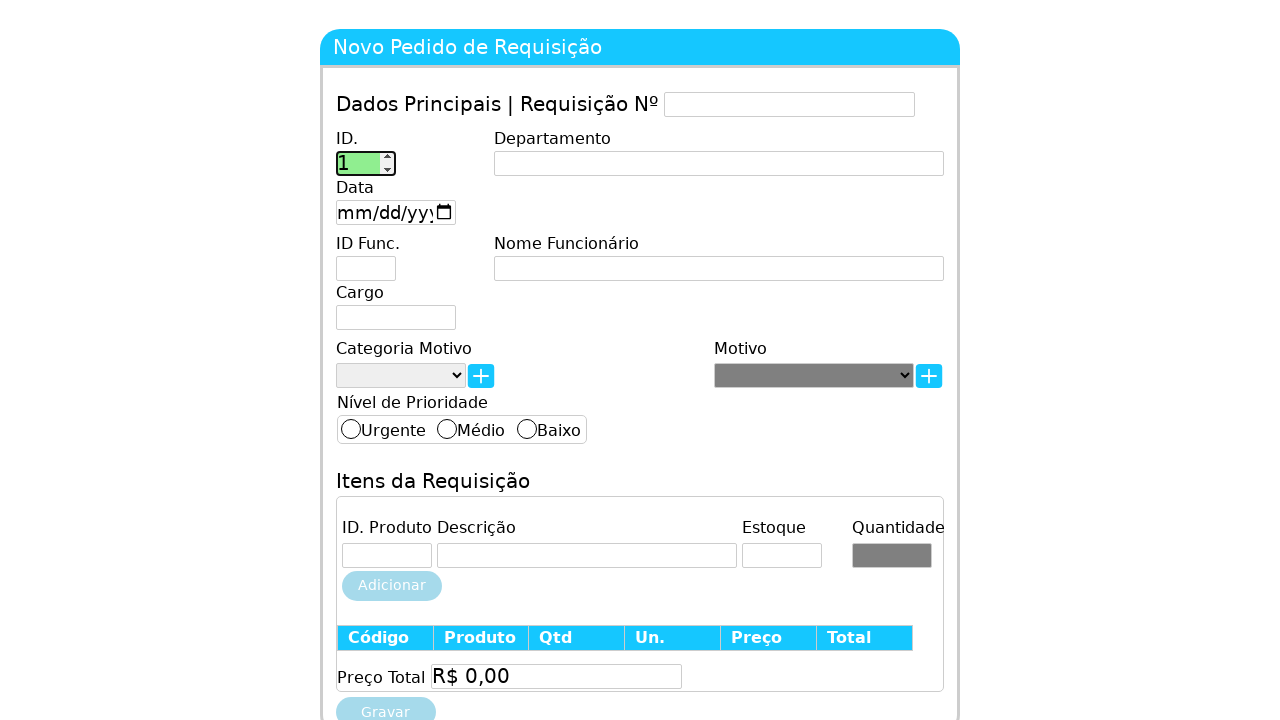

Clicked on department ID field (click 5 of 5) at (366, 163) on #idDepartamento
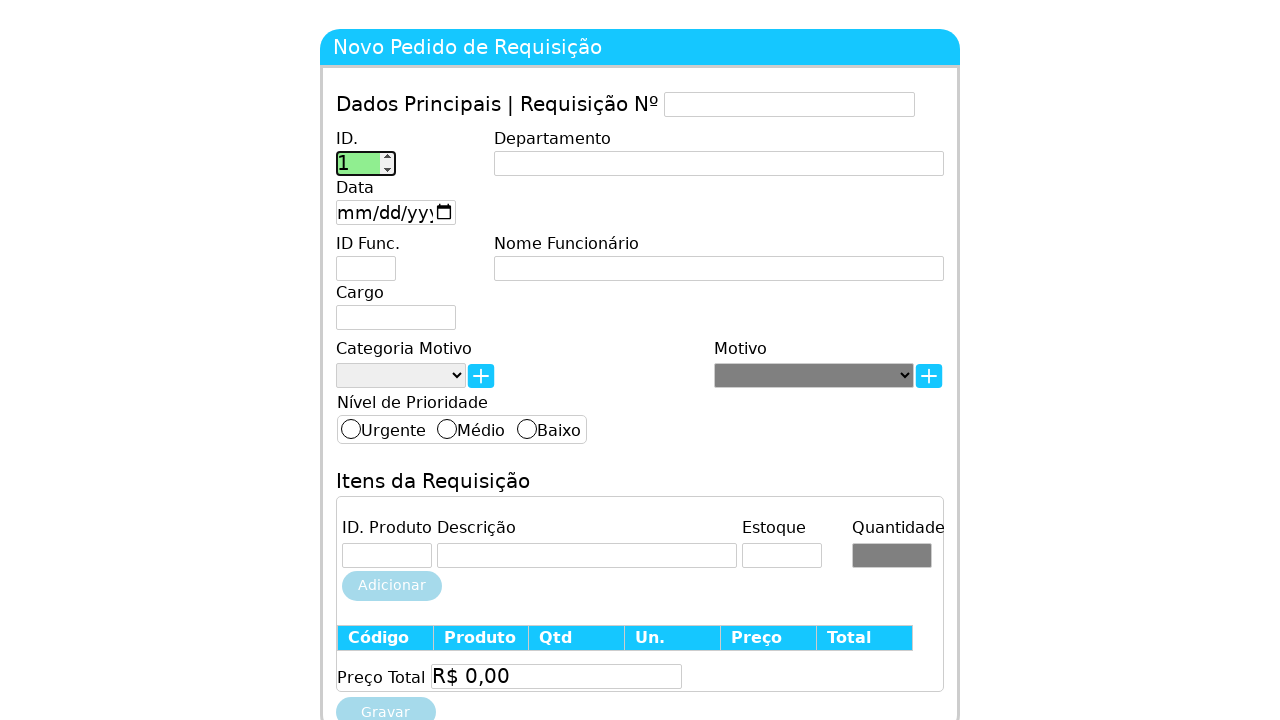

Entered decimal value '2.7' in department ID field on #idDepartamento
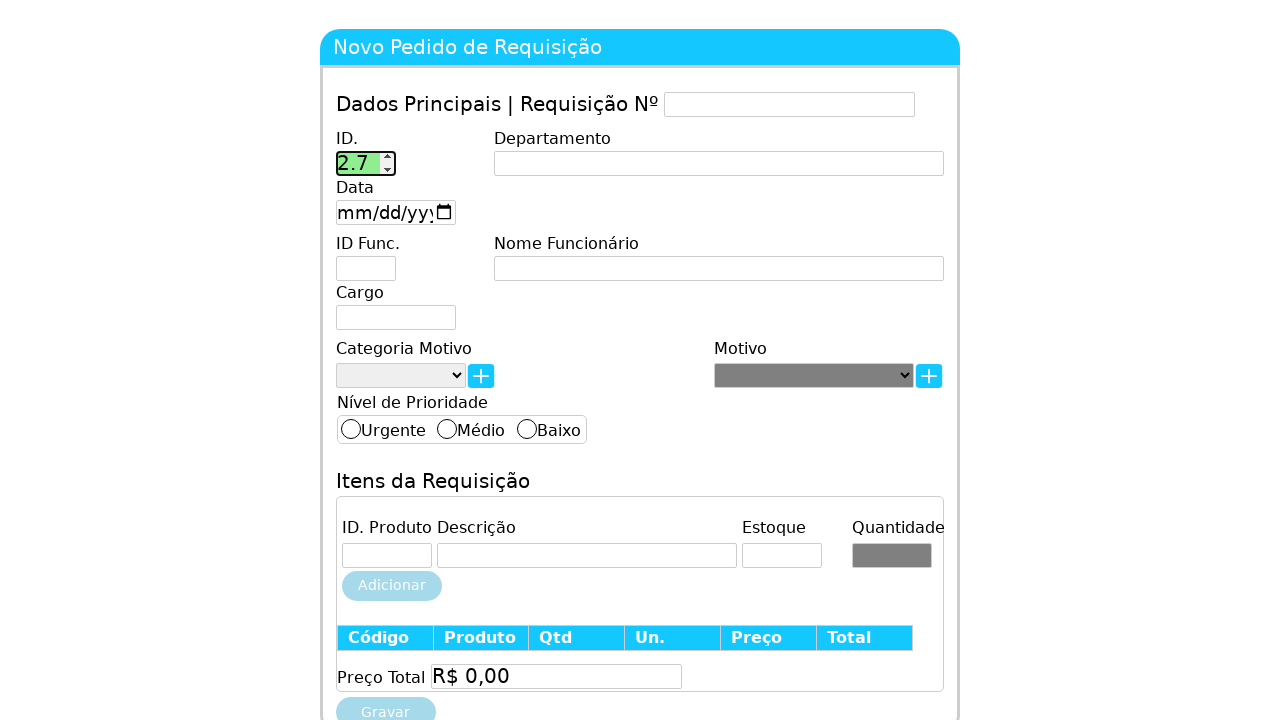

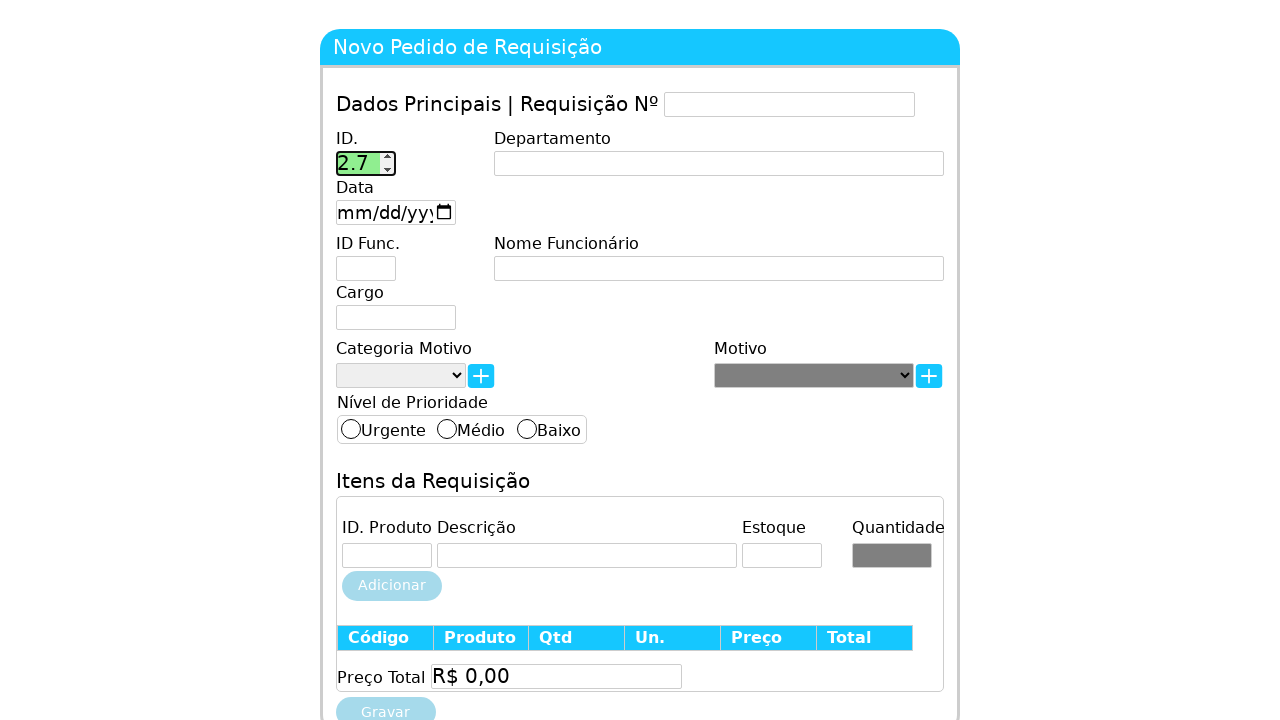